Tests table handling on an automation practice page by scrolling to the table and verifying table structure including row count, column count, and reading cell values from the table

Starting URL: https://www.rahulshettyacademy.com/AutomationPractice/

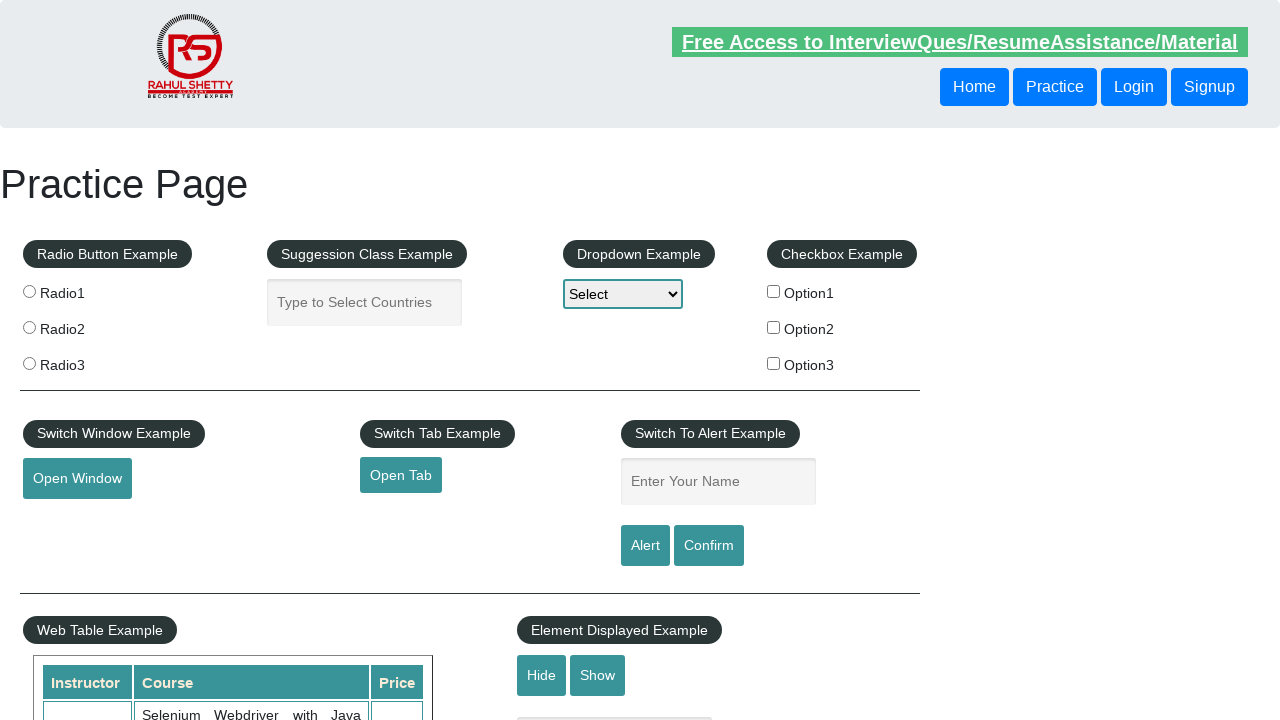

Scrolled down 600 pixels to make table visible
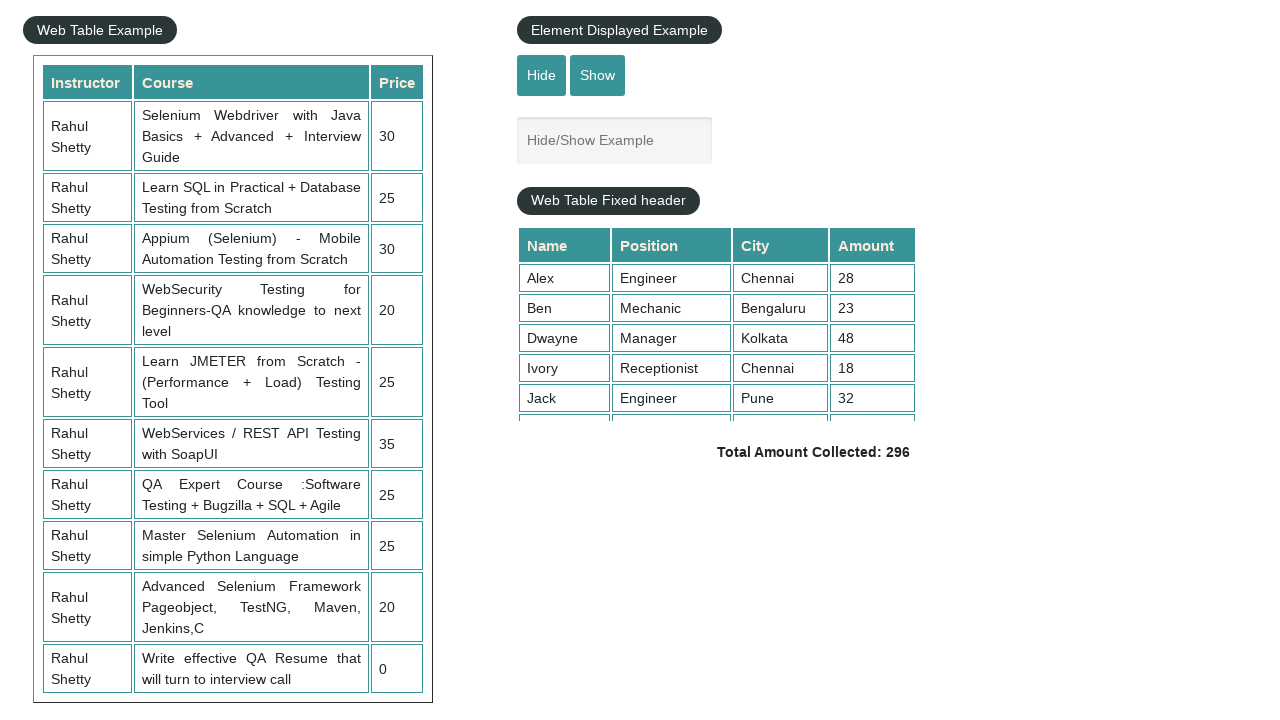

Table element #product loaded and visible
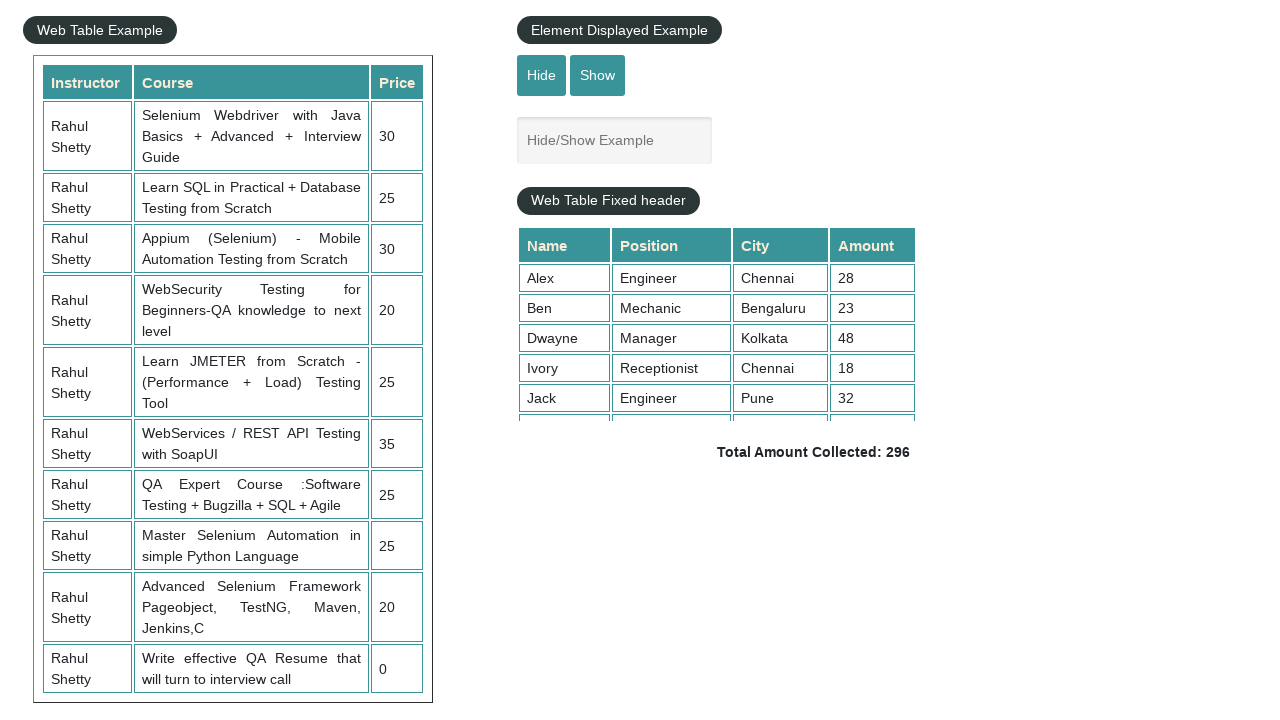

Located table element with selector #product
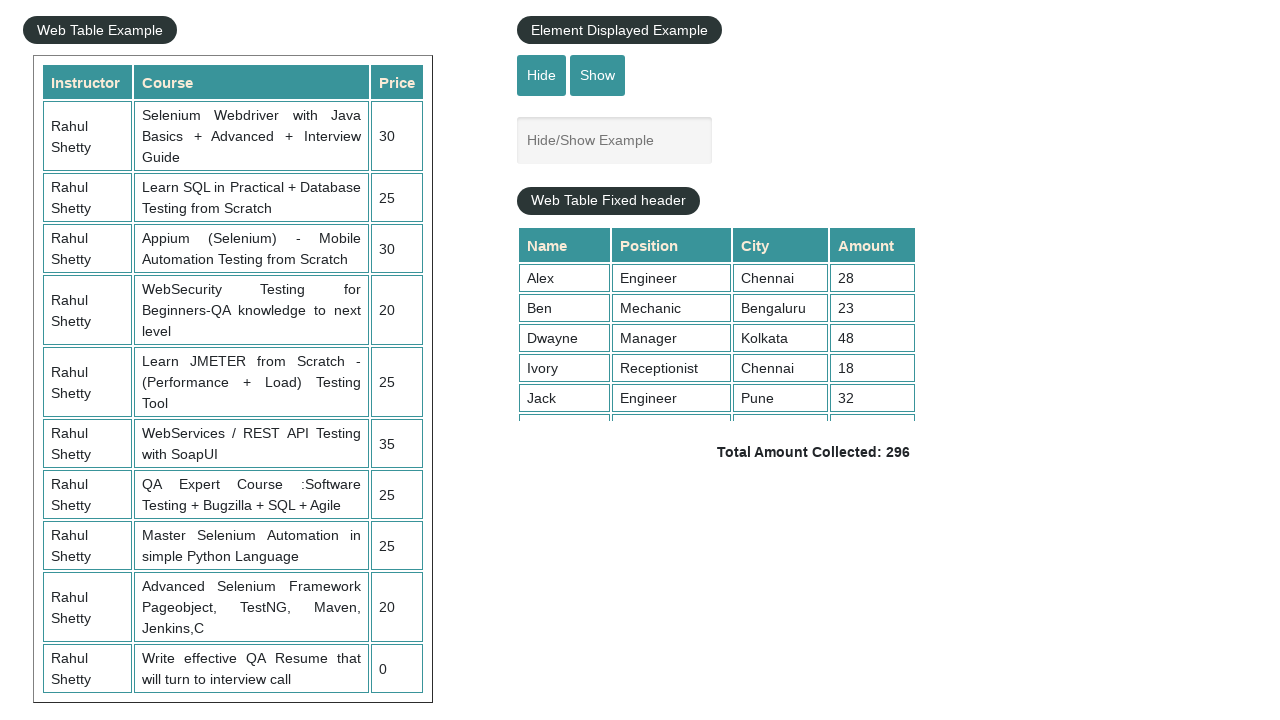

Located all table rows
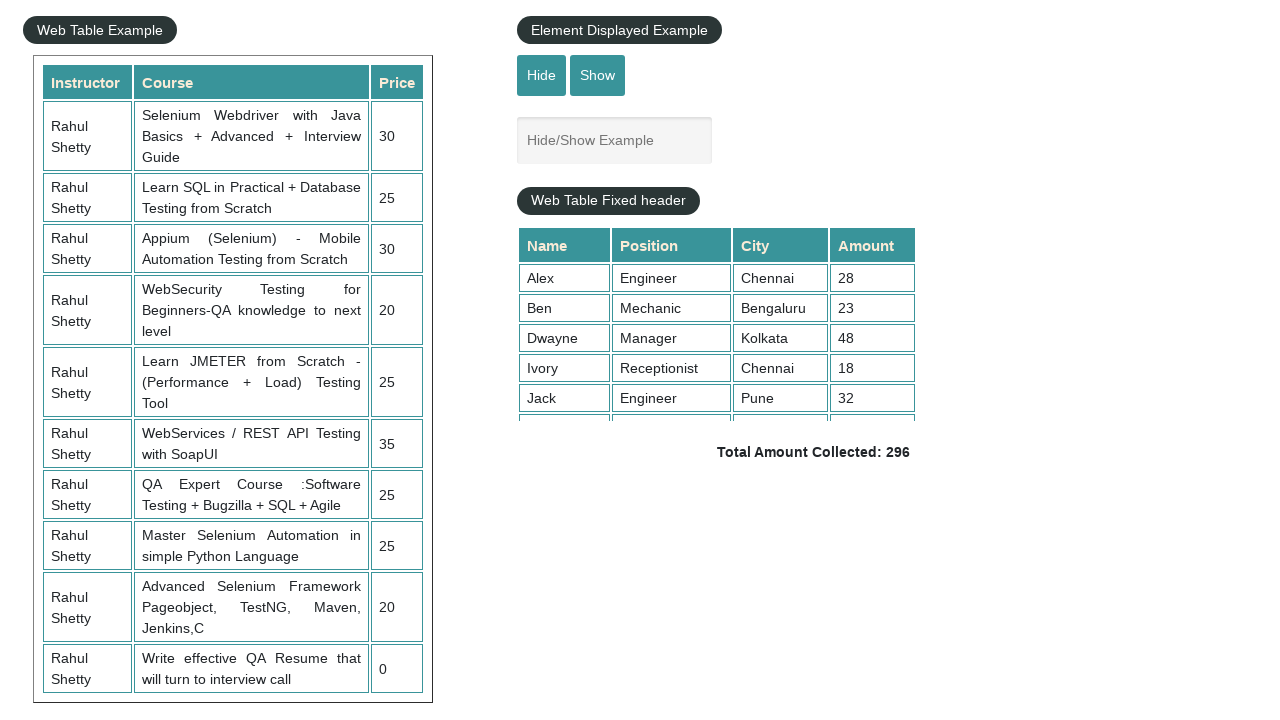

Counted table rows: 21 rows found
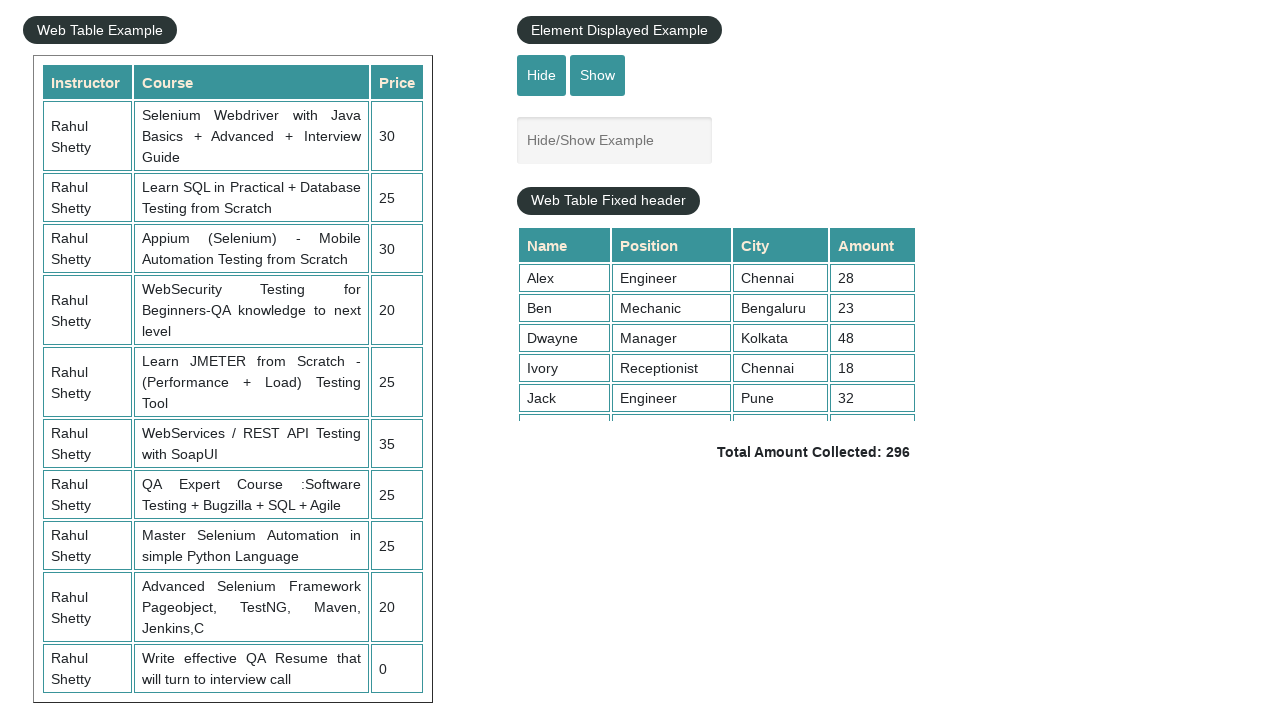

Located header row columns
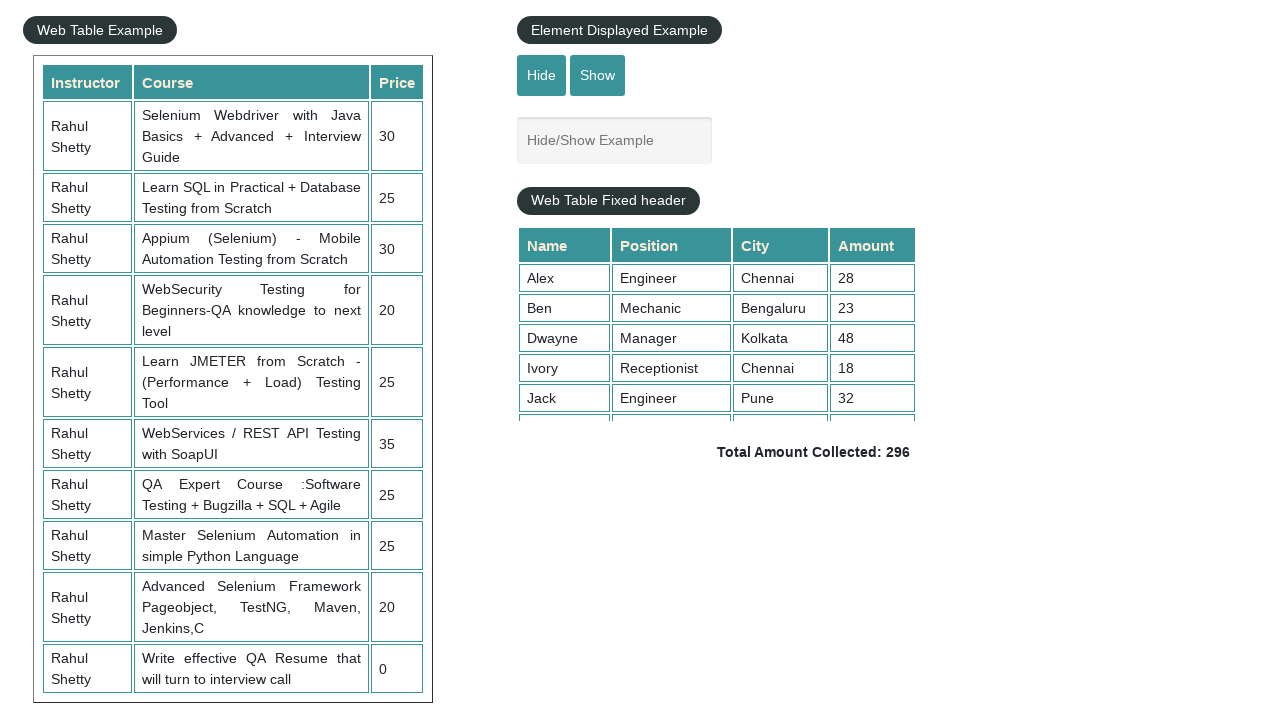

Counted table columns: 3 columns found
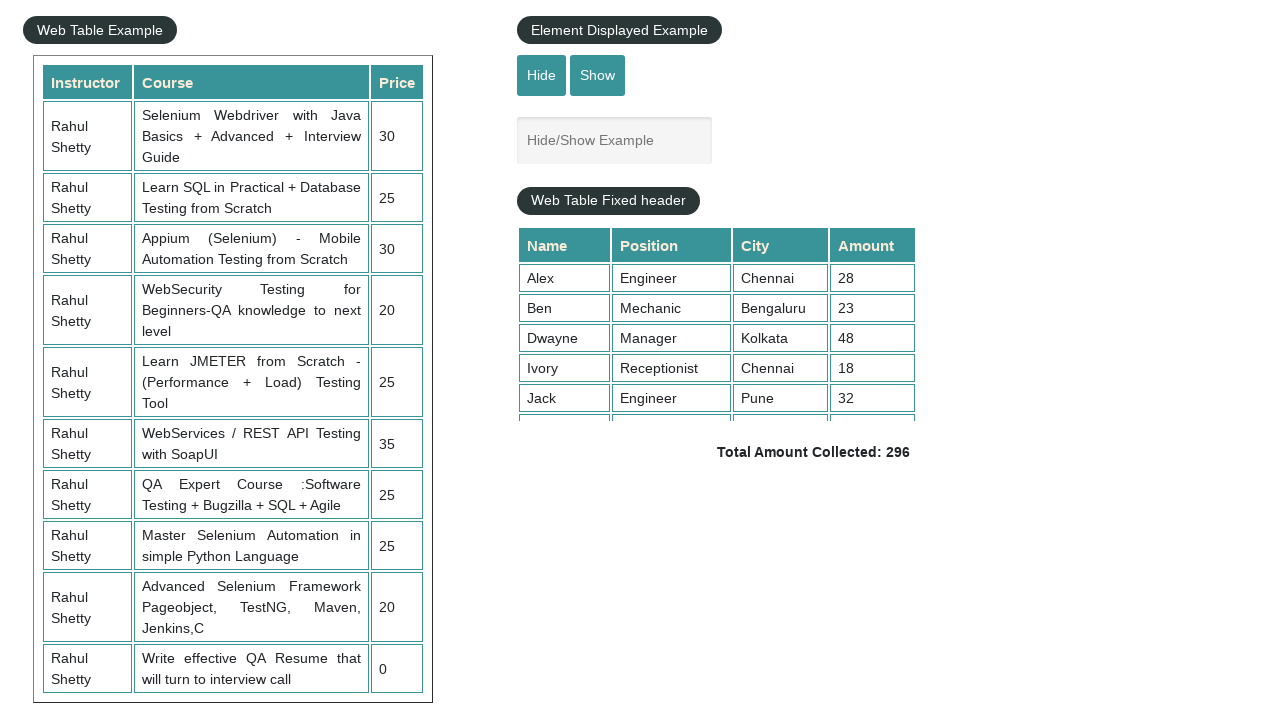

Located cells in the third table row
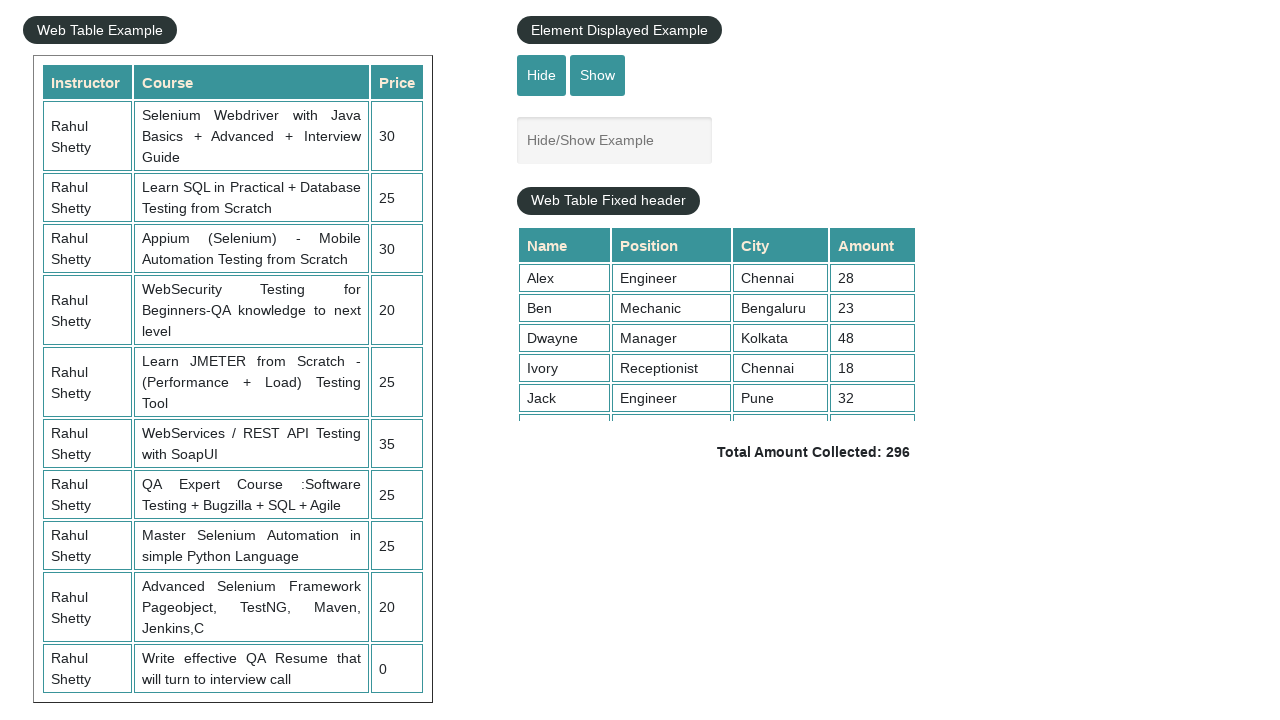

Read first cell value from third row: Rahul Shetty
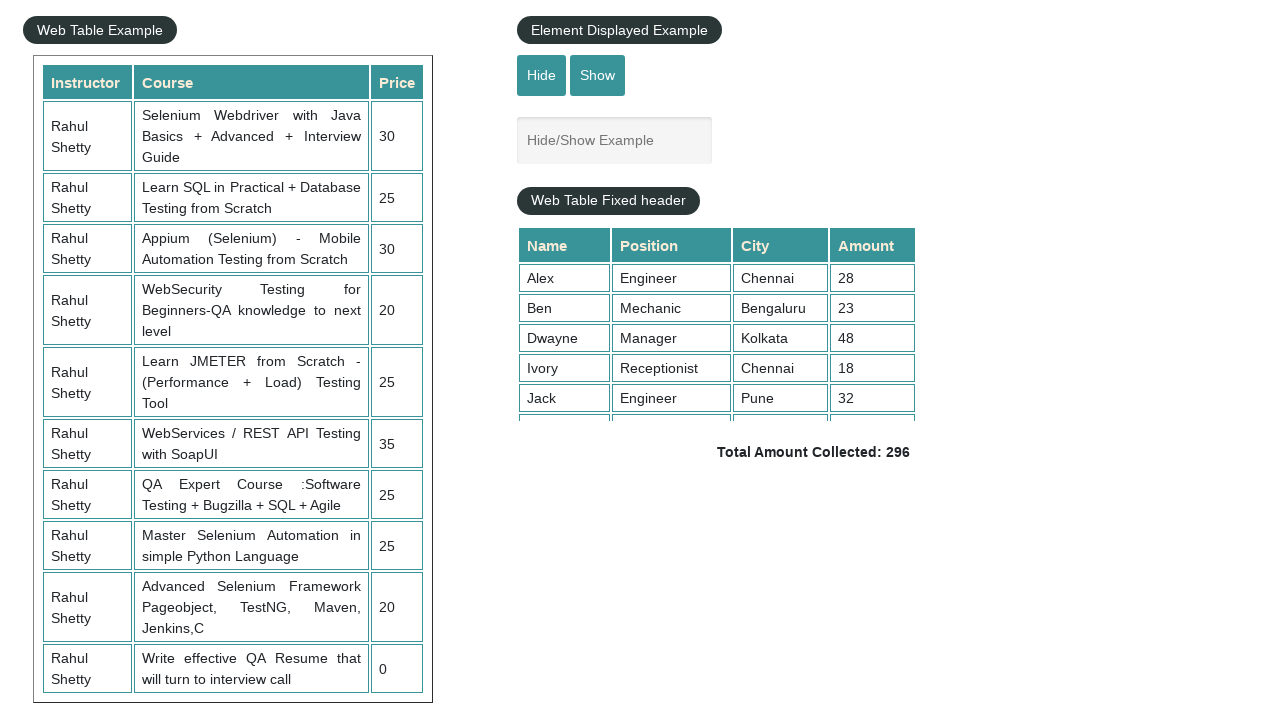

Read second cell value from third row: Learn SQL in Practical + Database Testing from Scratch
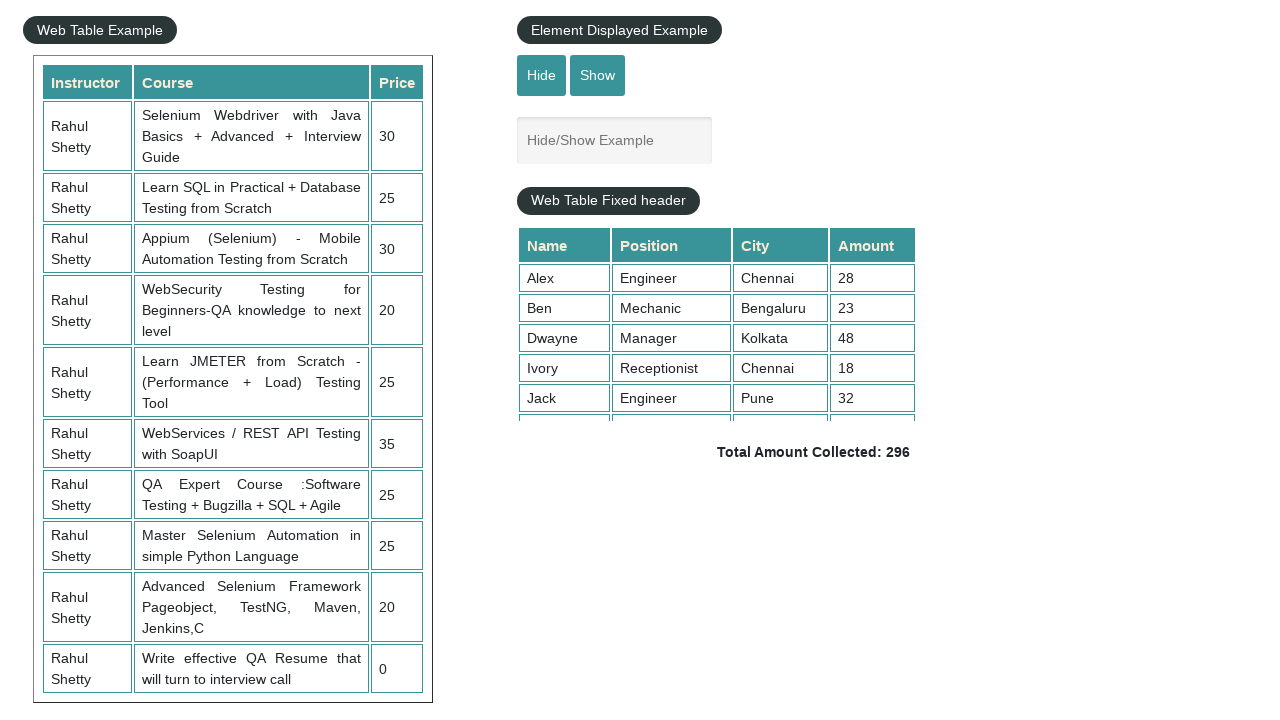

Read third cell value from third row: 25
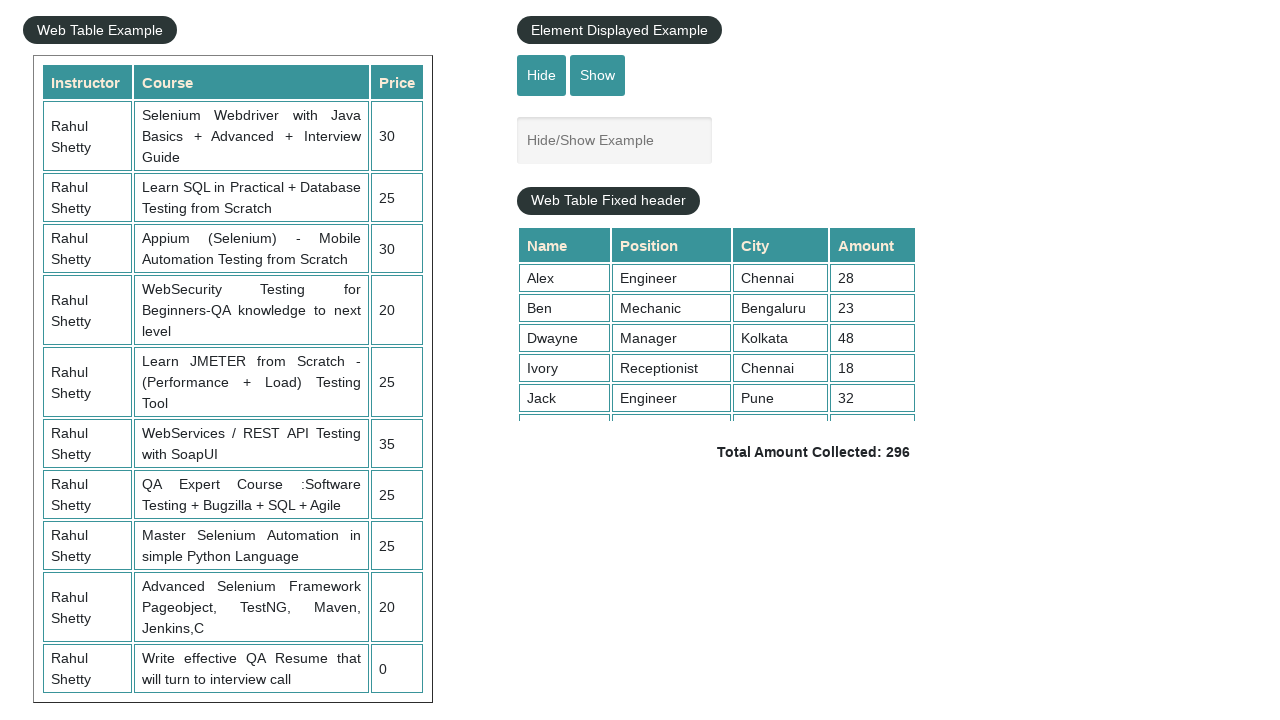

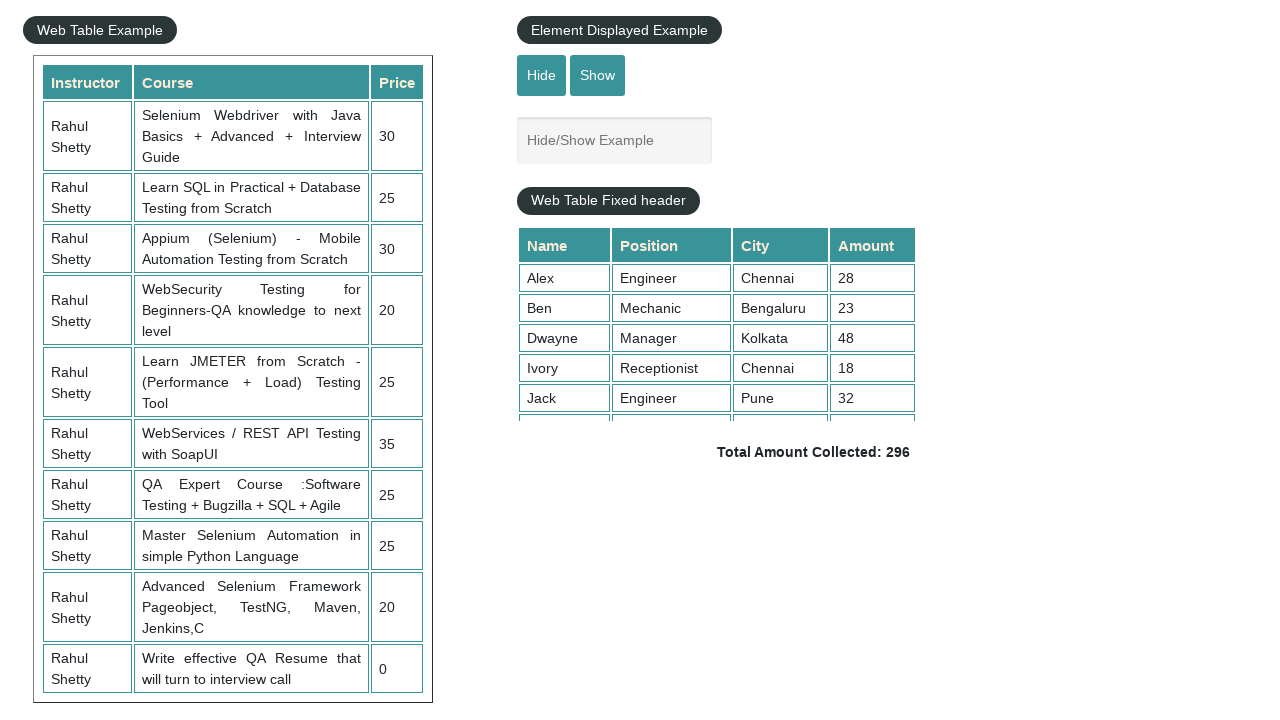